Tests dynamic properties page by waiting for a button's color to change before clicking it

Starting URL: https://demoqa.com/dynamic-properties

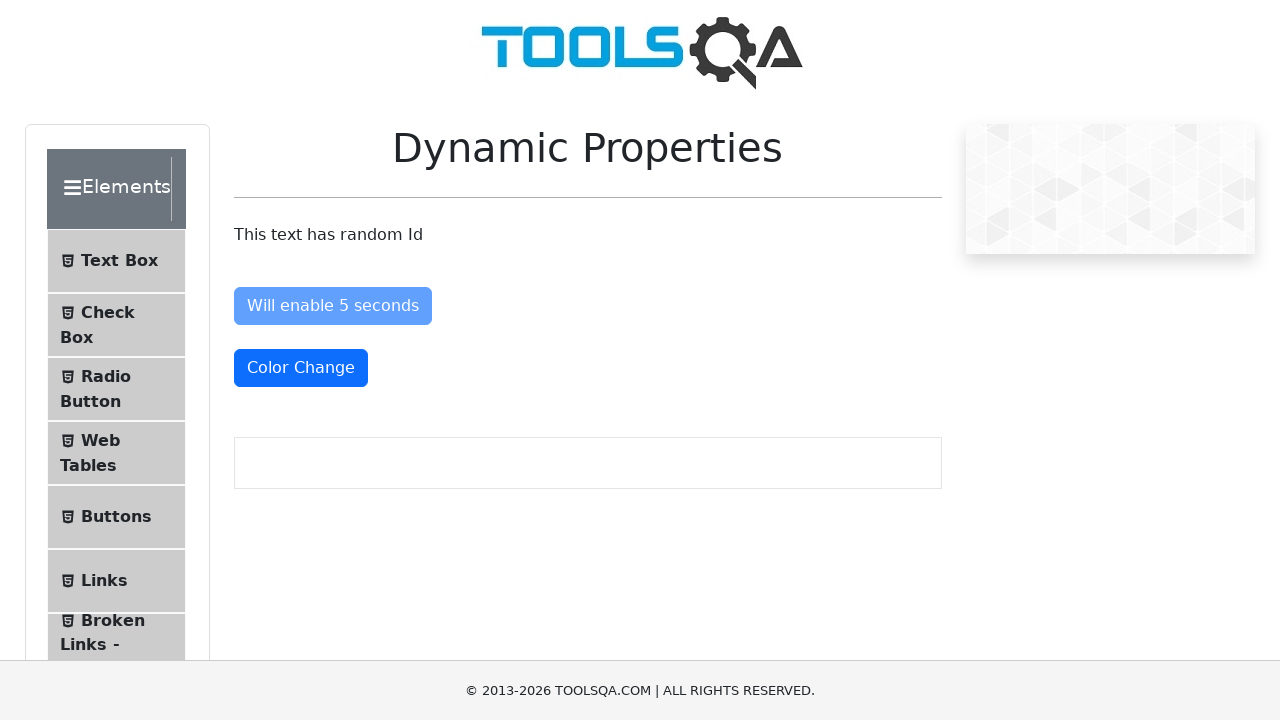

Waited for button color to change to red (rgb(220, 53, 69))
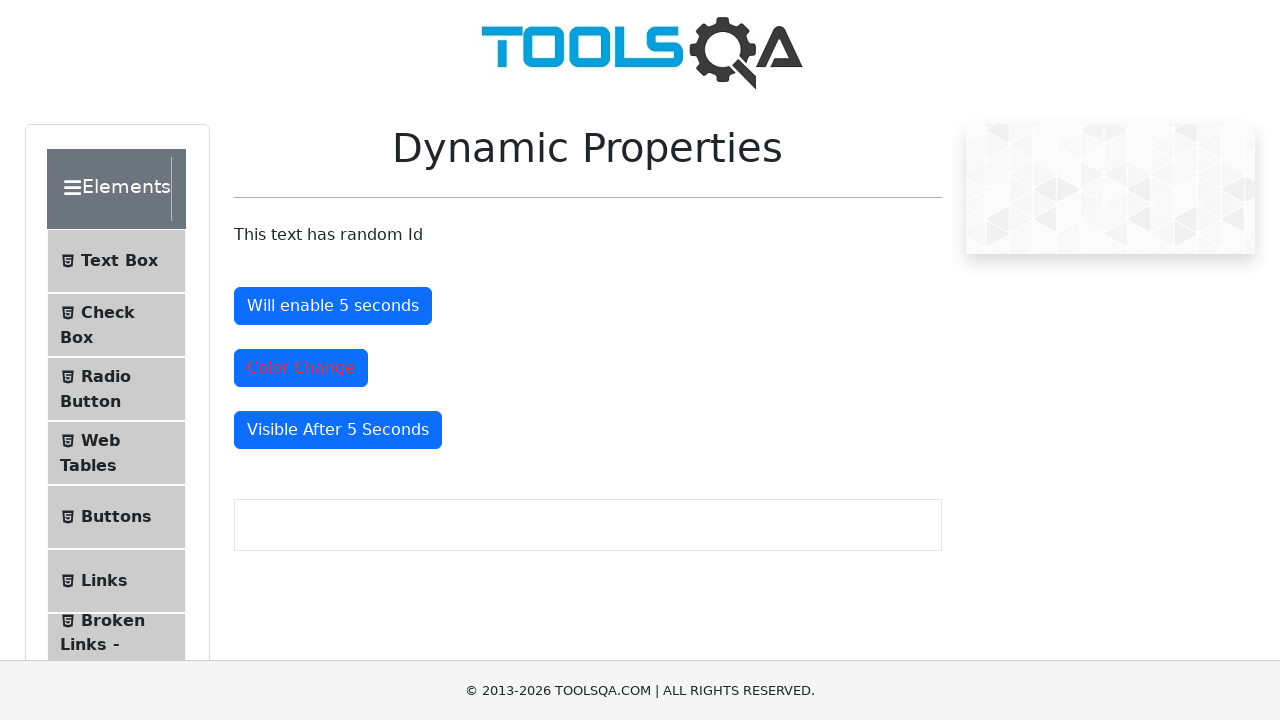

Clicked the color change button after color changed to red at (301, 368) on #colorChange
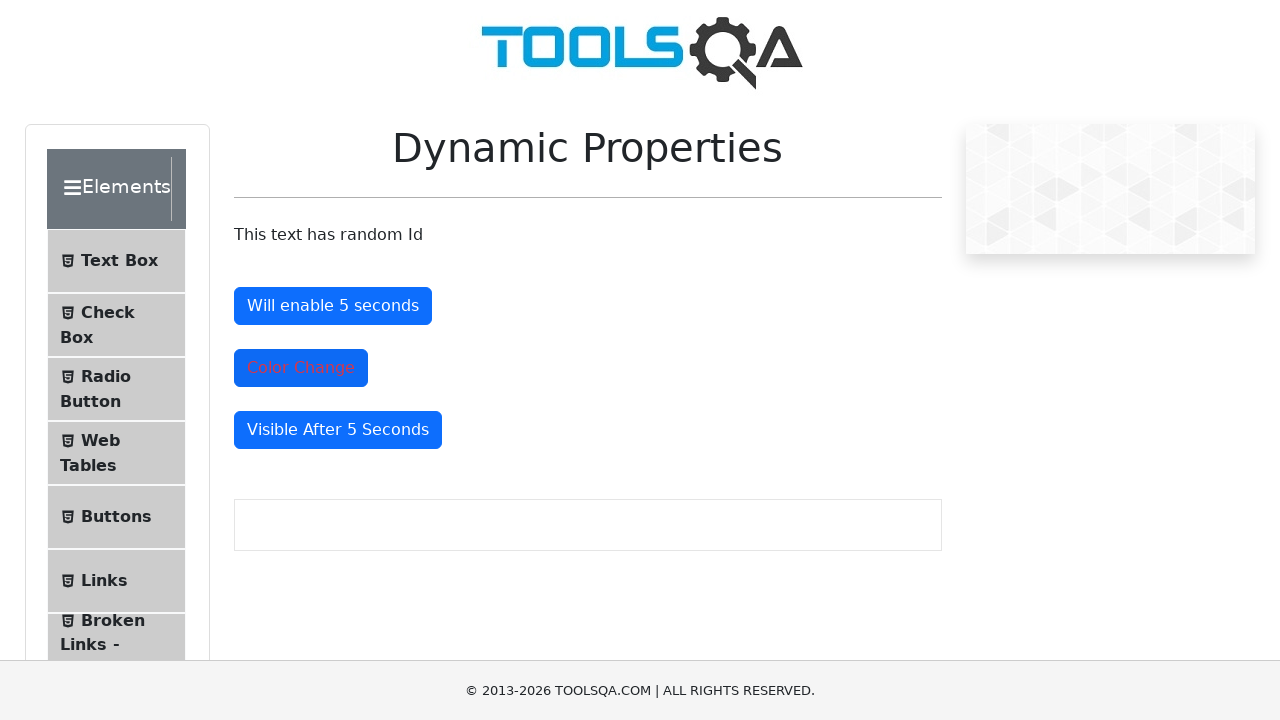

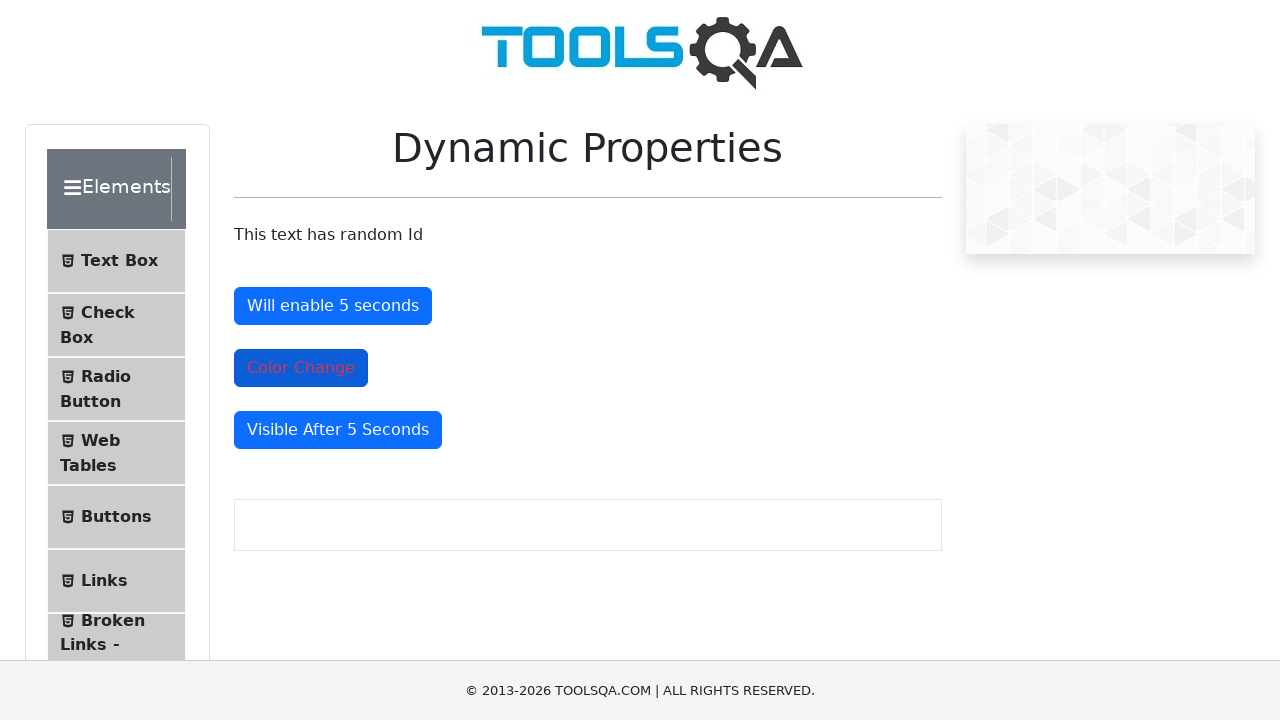